Tests JavaScript alert, confirm, and prompt dialogs by clicking buttons to trigger each type, interacting with the dialogs (accepting, dismissing, entering text), and verifying the results.

Starting URL: https://the-internet.herokuapp.com/javascript_alerts

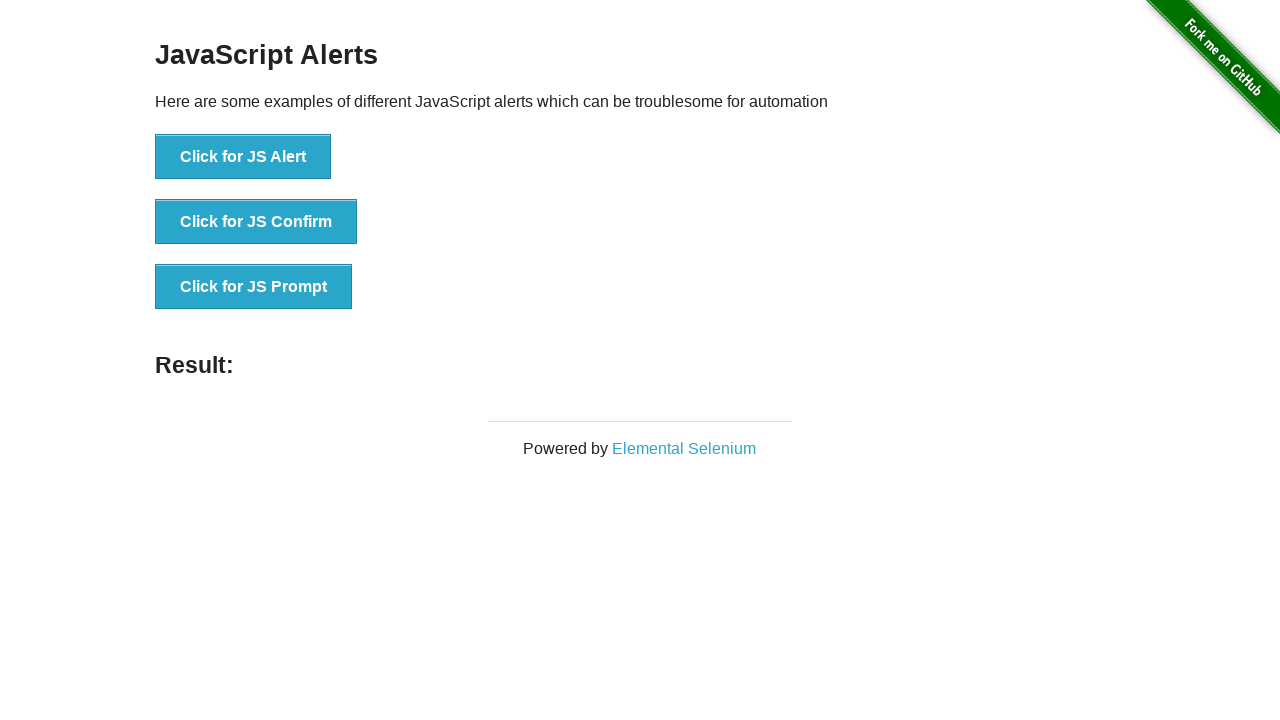

Set up dialog handler to accept JS alert
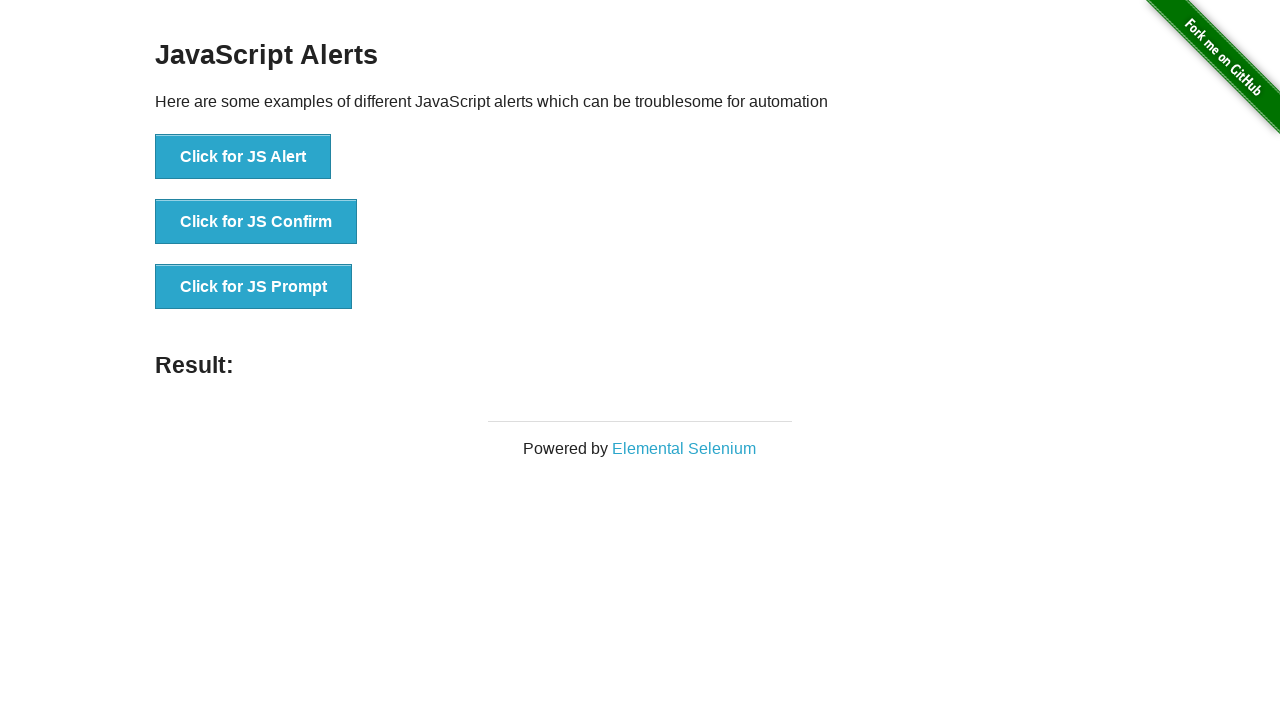

Clicked JS Alert button at (243, 157) on button[onclick='jsAlert()']
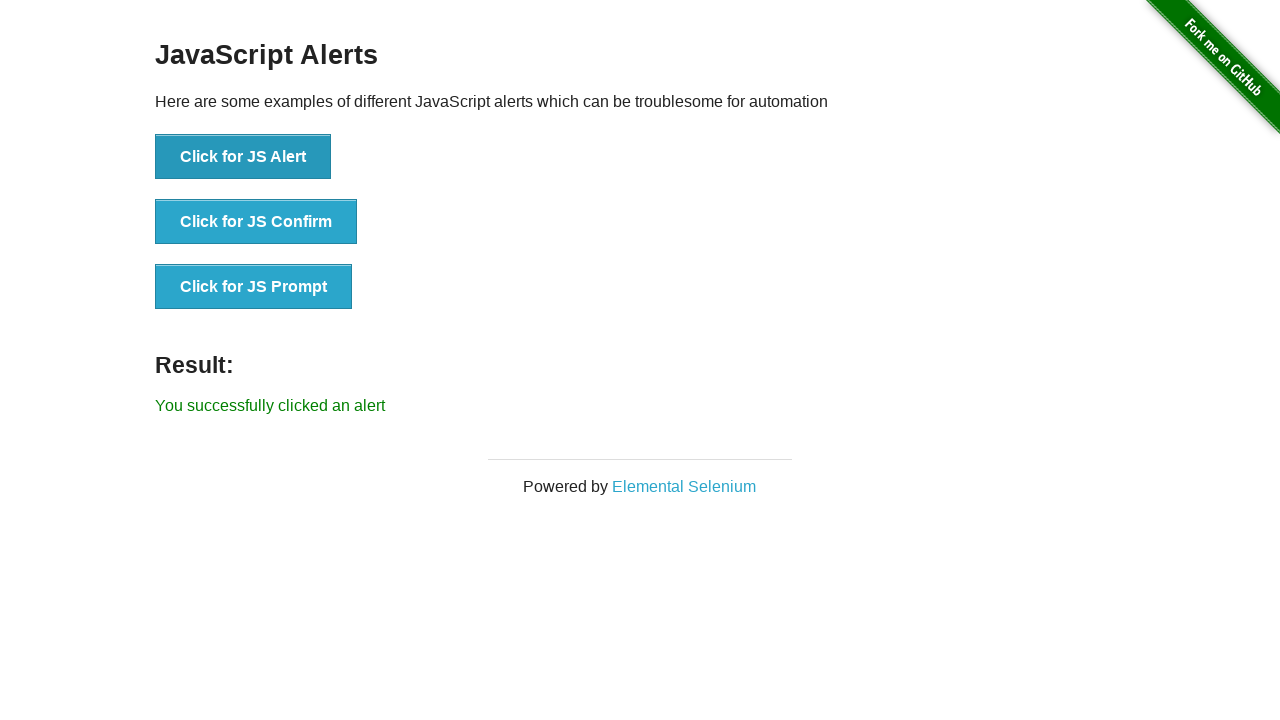

Alert dialog accepted and result confirmed
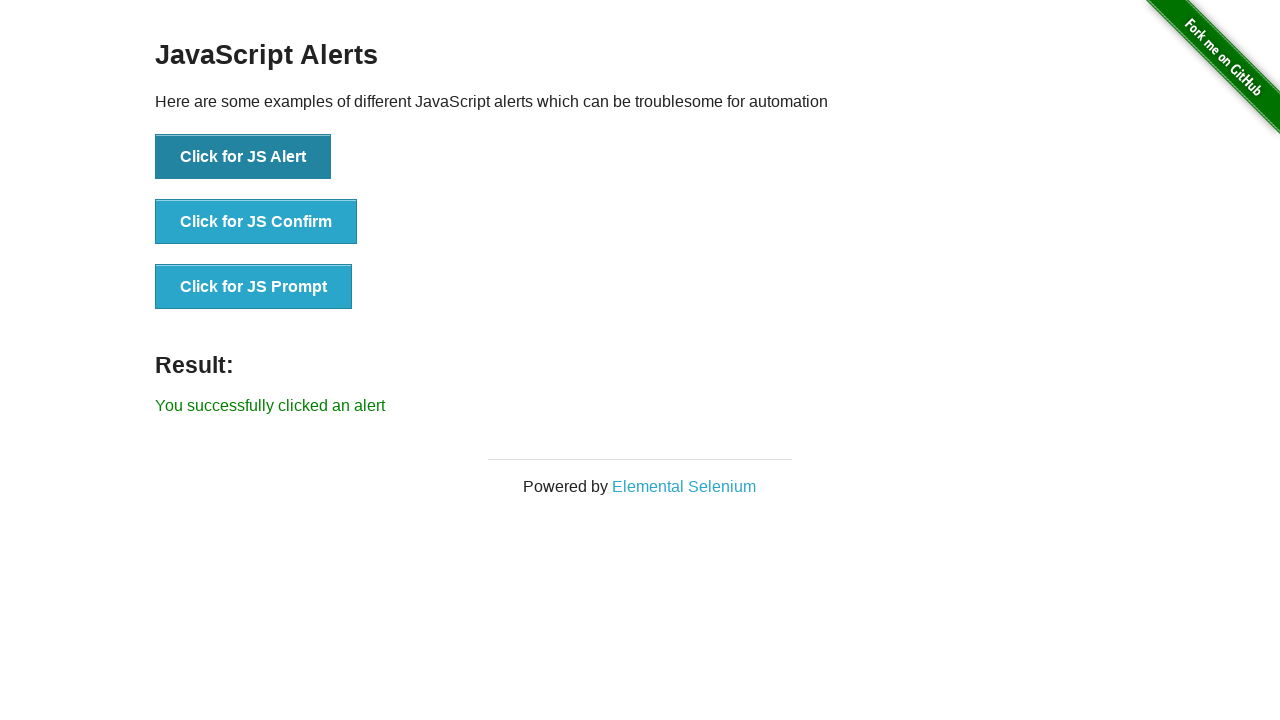

Set up dialog handler to dismiss JS confirm
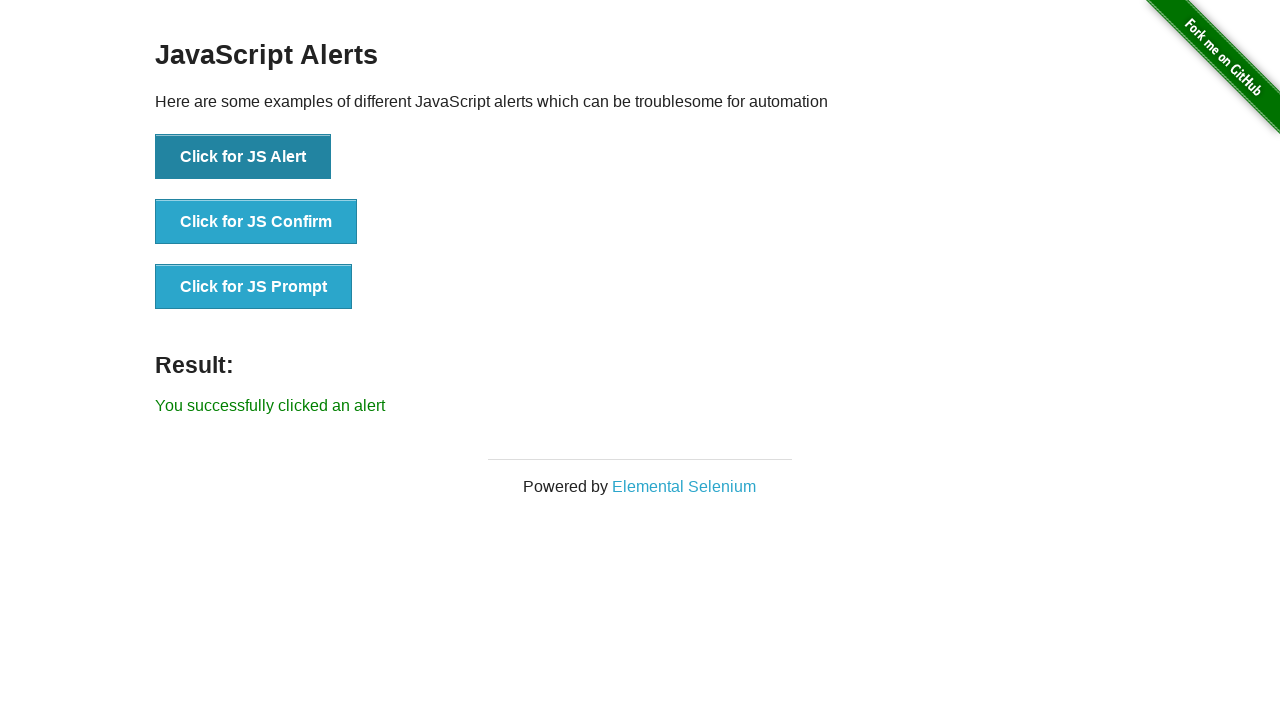

Clicked JS Confirm button at (256, 222) on button[onclick='jsConfirm()']
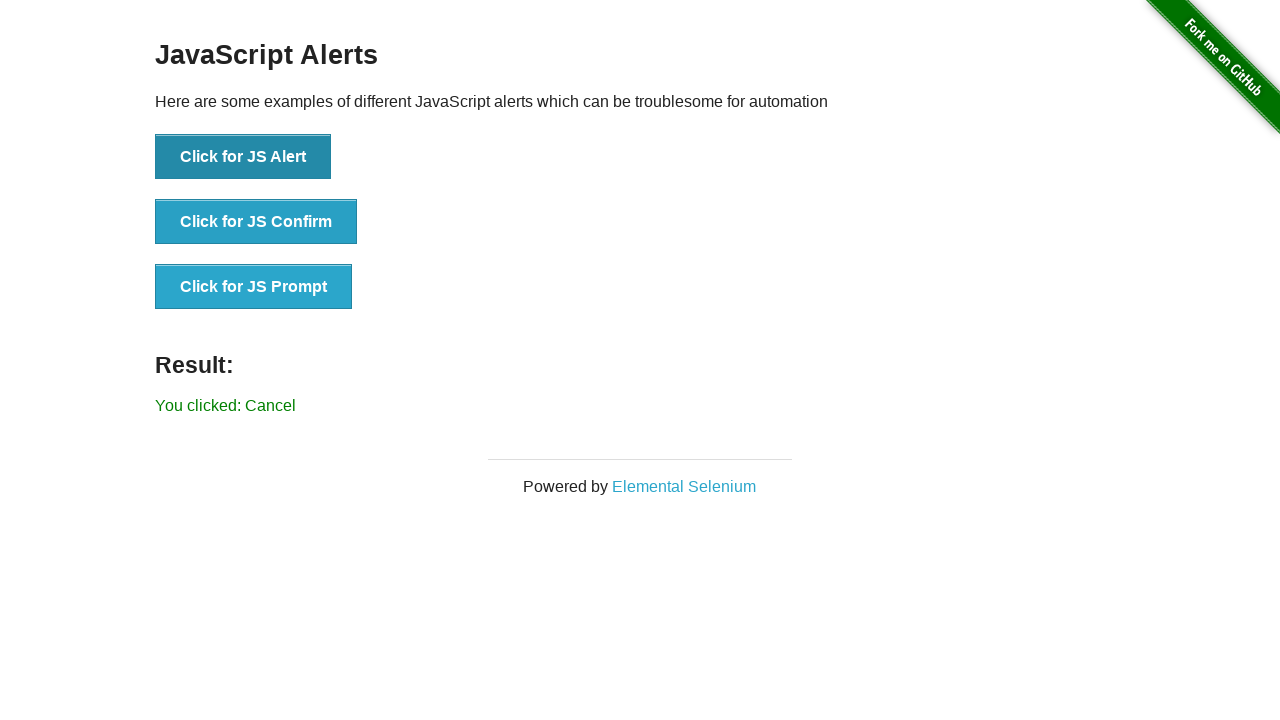

Confirm dialog dismissed and cancellation confirmed
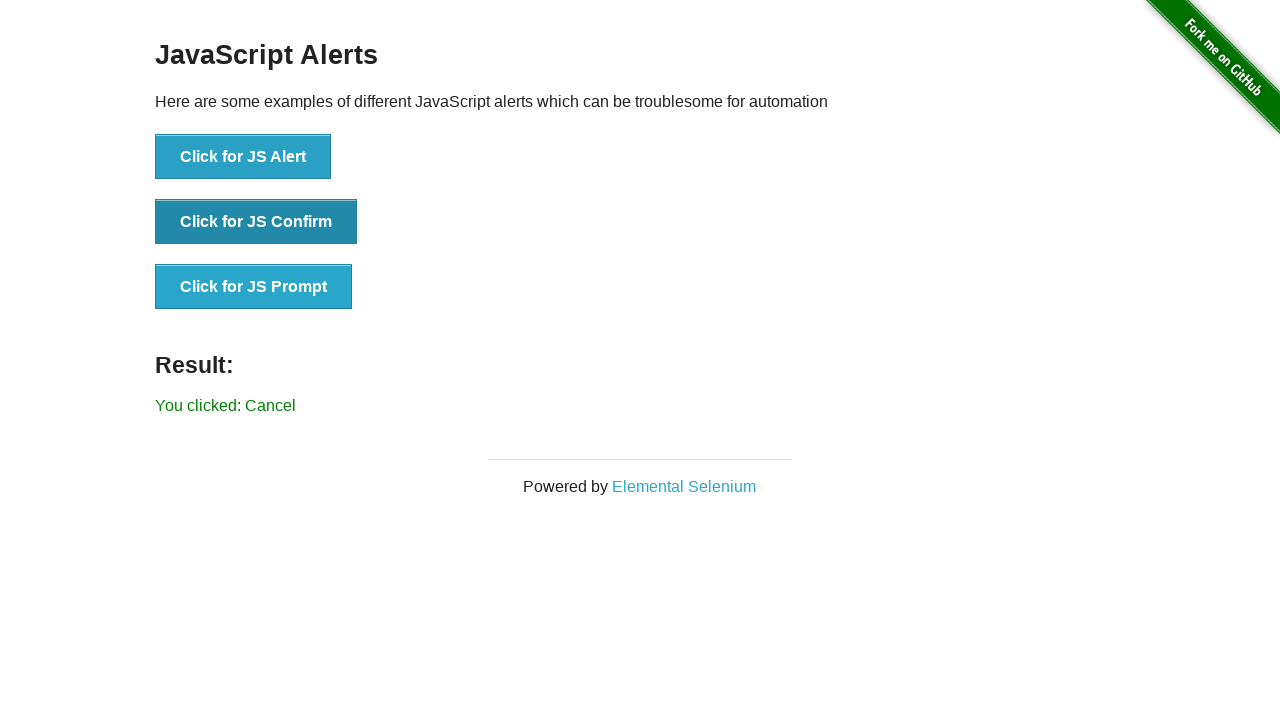

Set up dialog handler to enter text in JS prompt
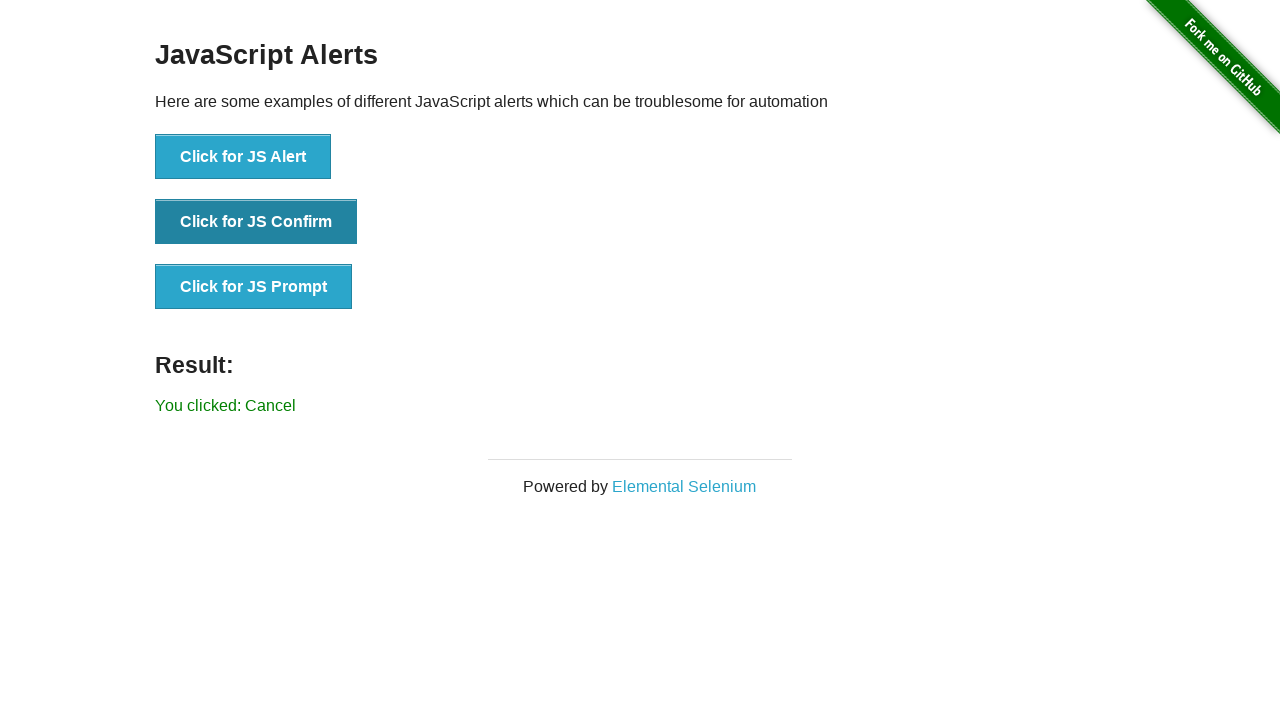

Clicked JS Prompt button at (254, 287) on button[onclick='jsPrompt()']
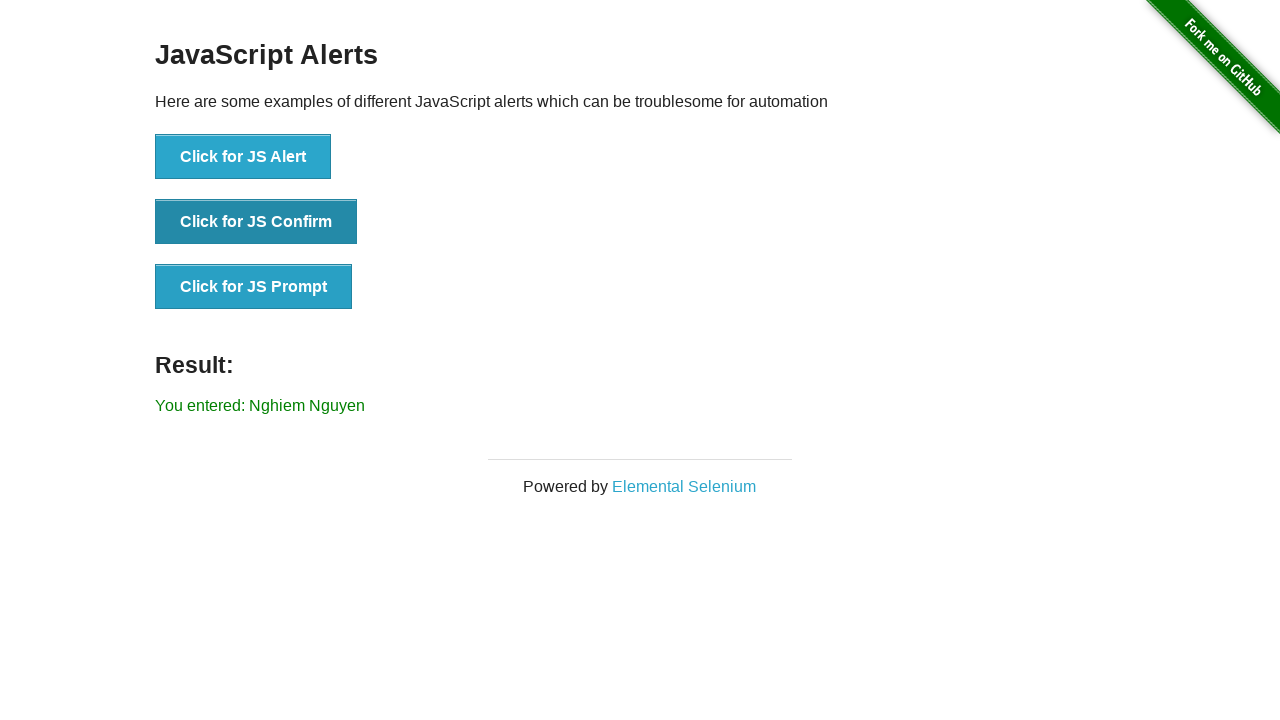

Prompt dialog accepted with text 'Nghiem Nguyen' and result confirmed
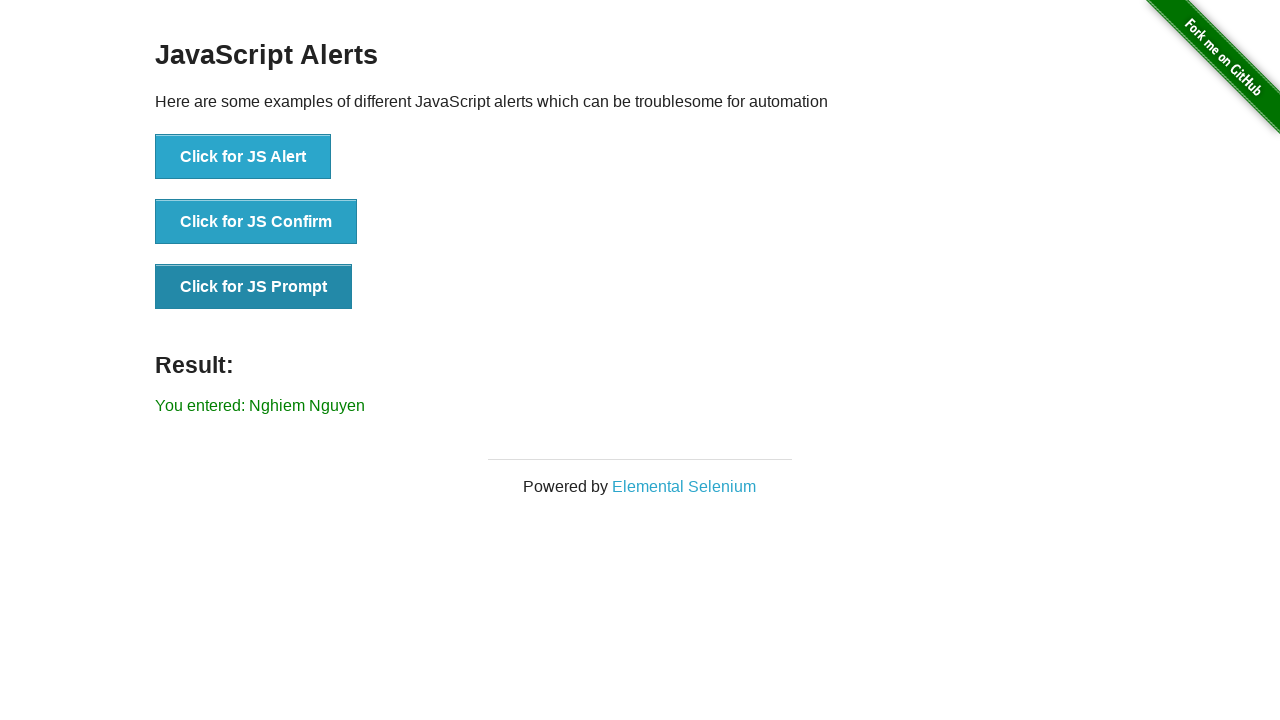

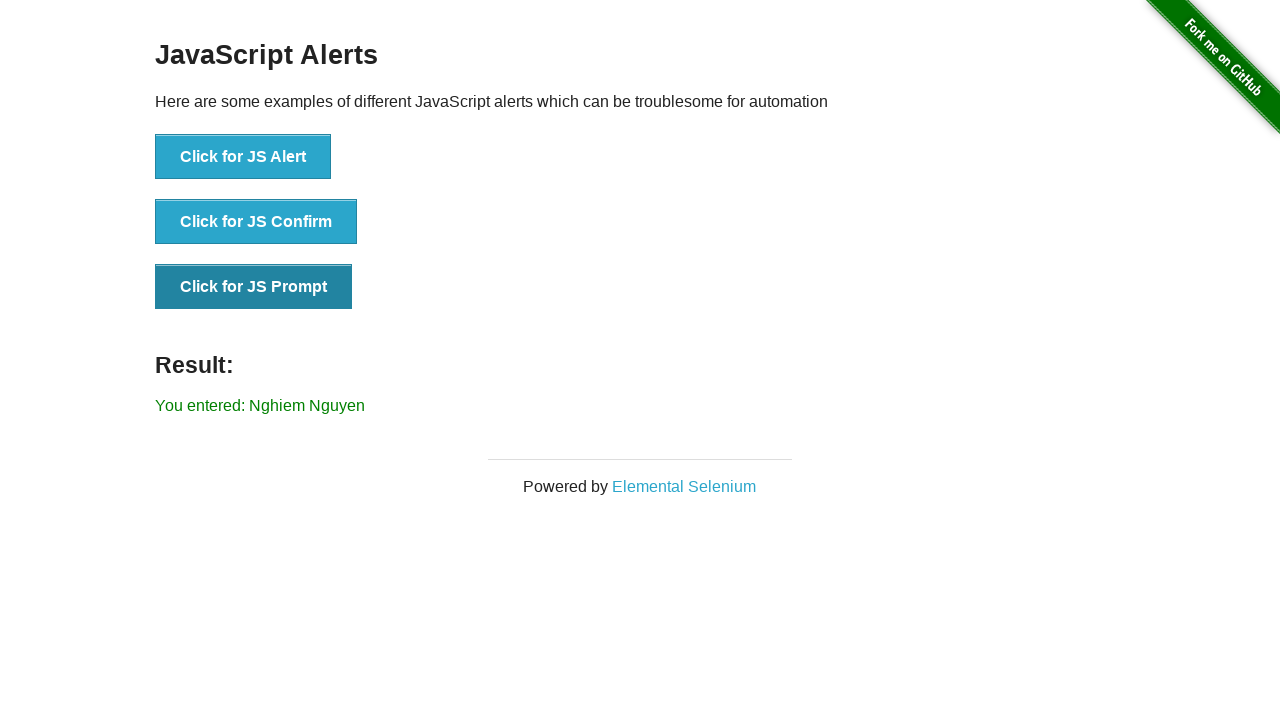